Tests drag and drop functionality by dragging an element and dropping it onto a target element within an iframe

Starting URL: https://jqueryui.com/droppable/

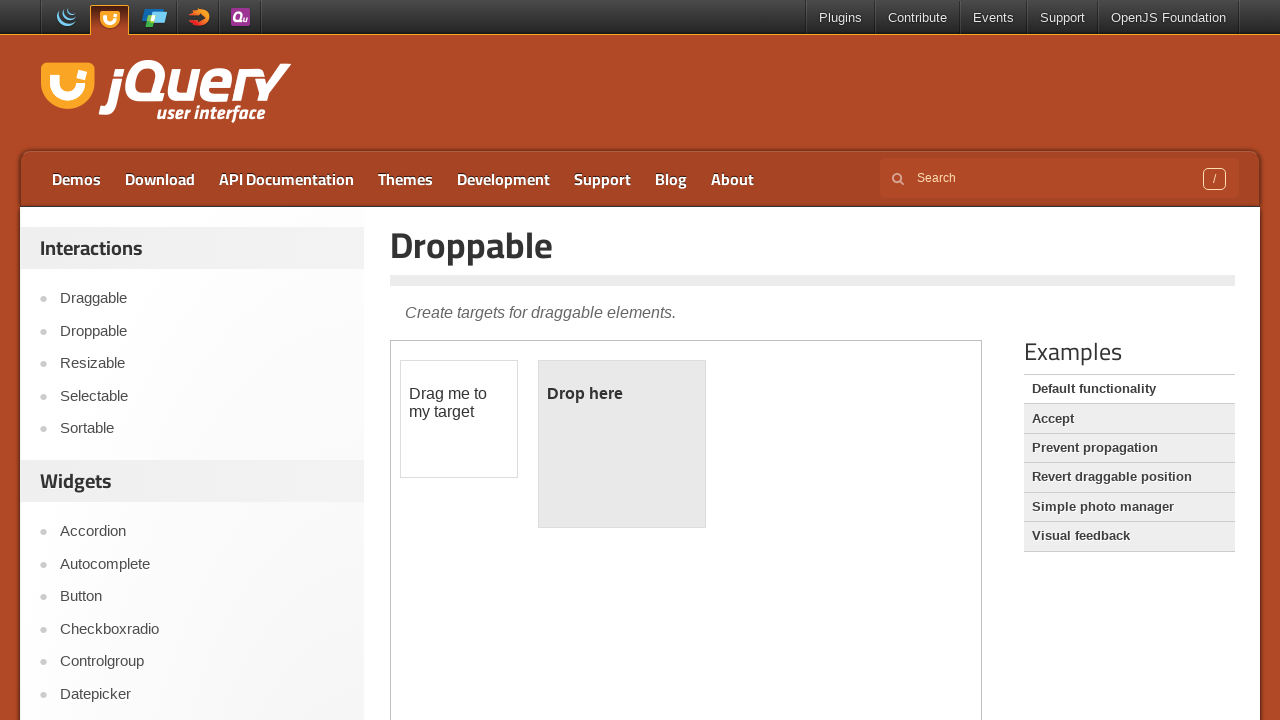

Located the demo-frame iframe containing drag and drop elements
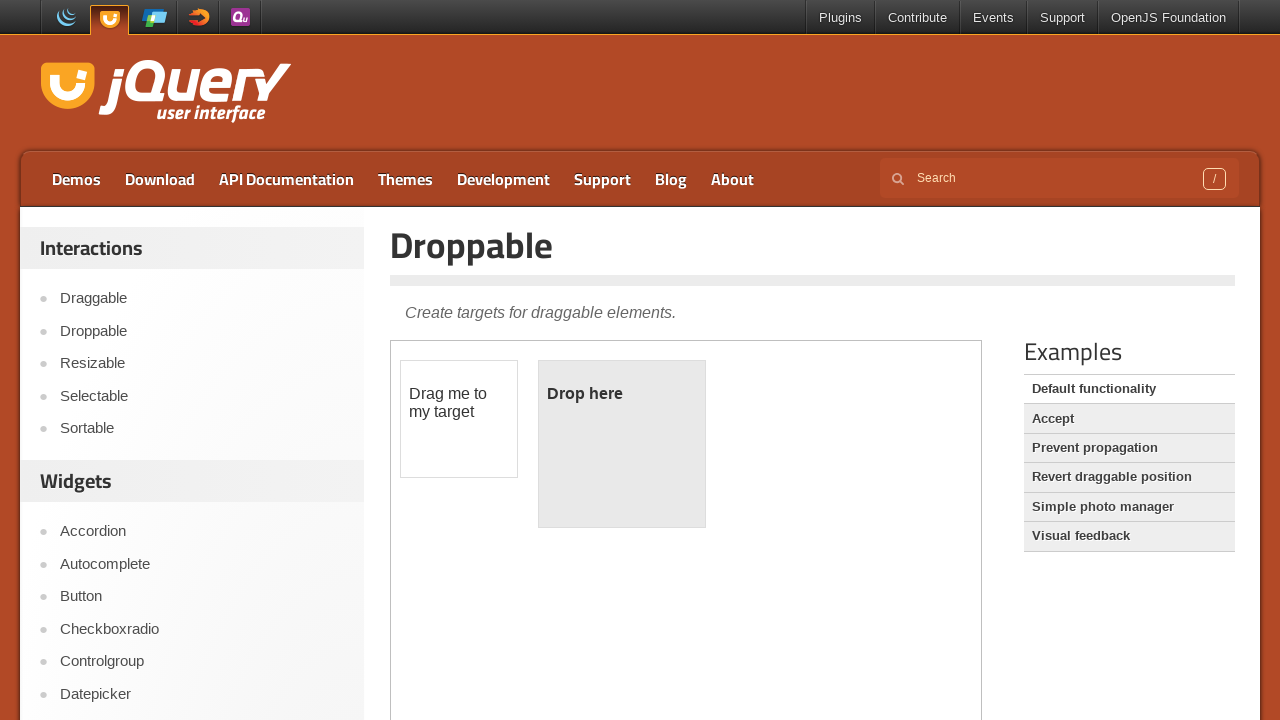

Located the draggable element with id 'draggable'
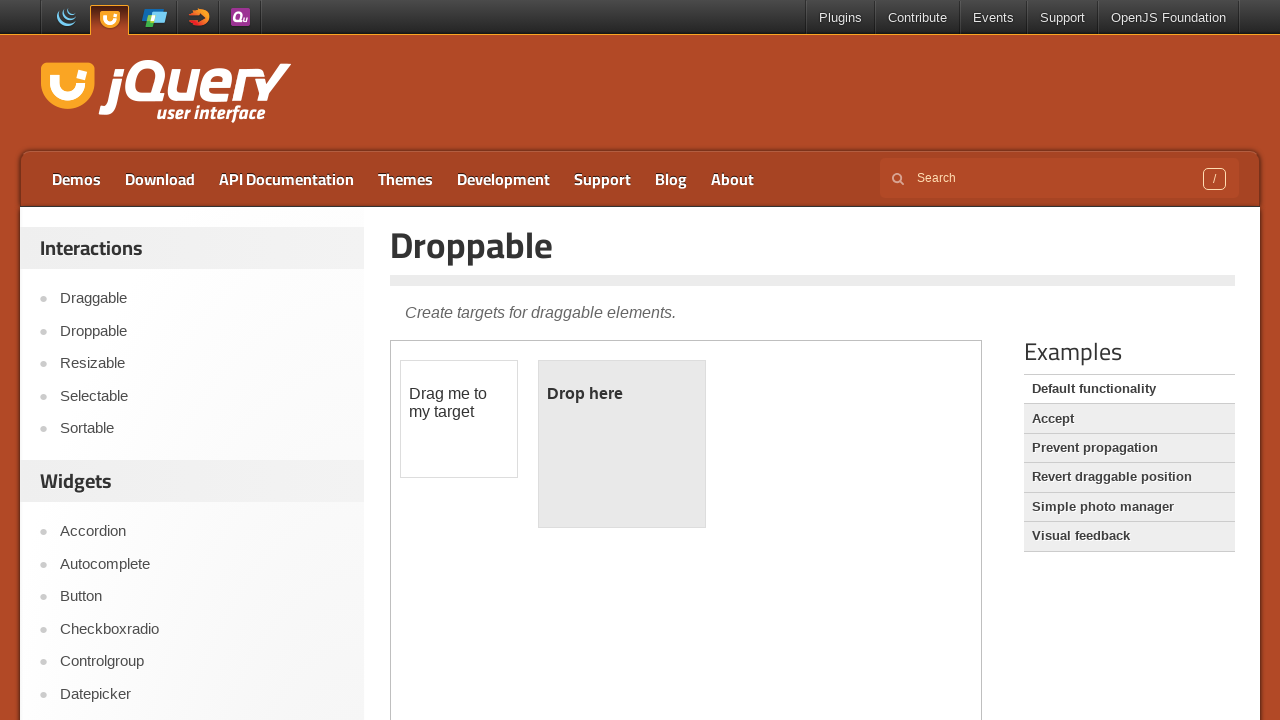

Located the droppable element with id 'droppable'
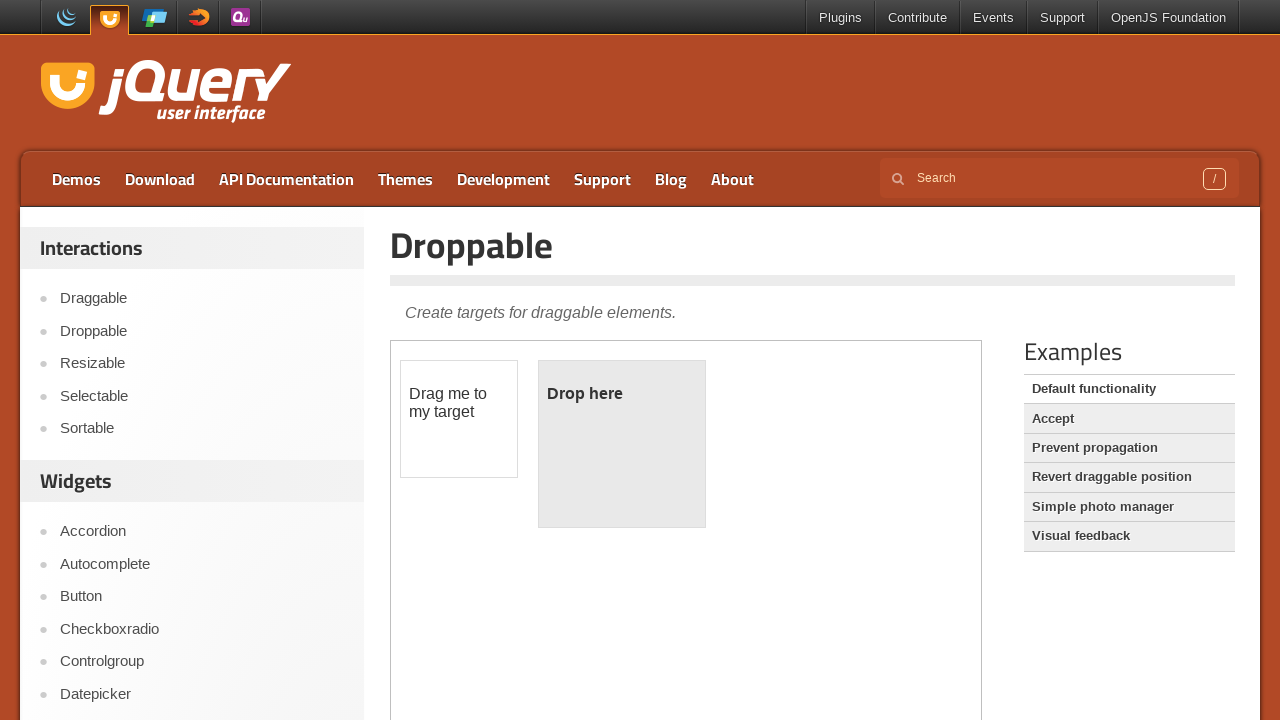

Dragged the draggable element and dropped it onto the droppable element at (622, 444)
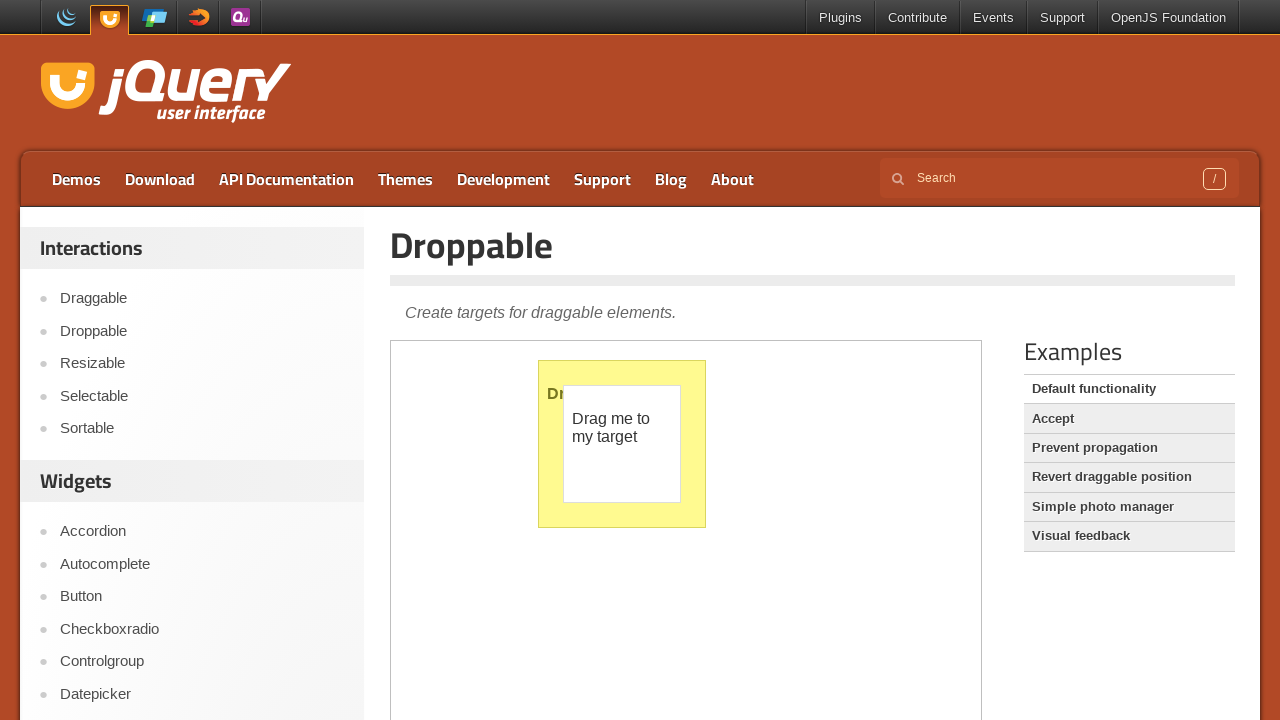

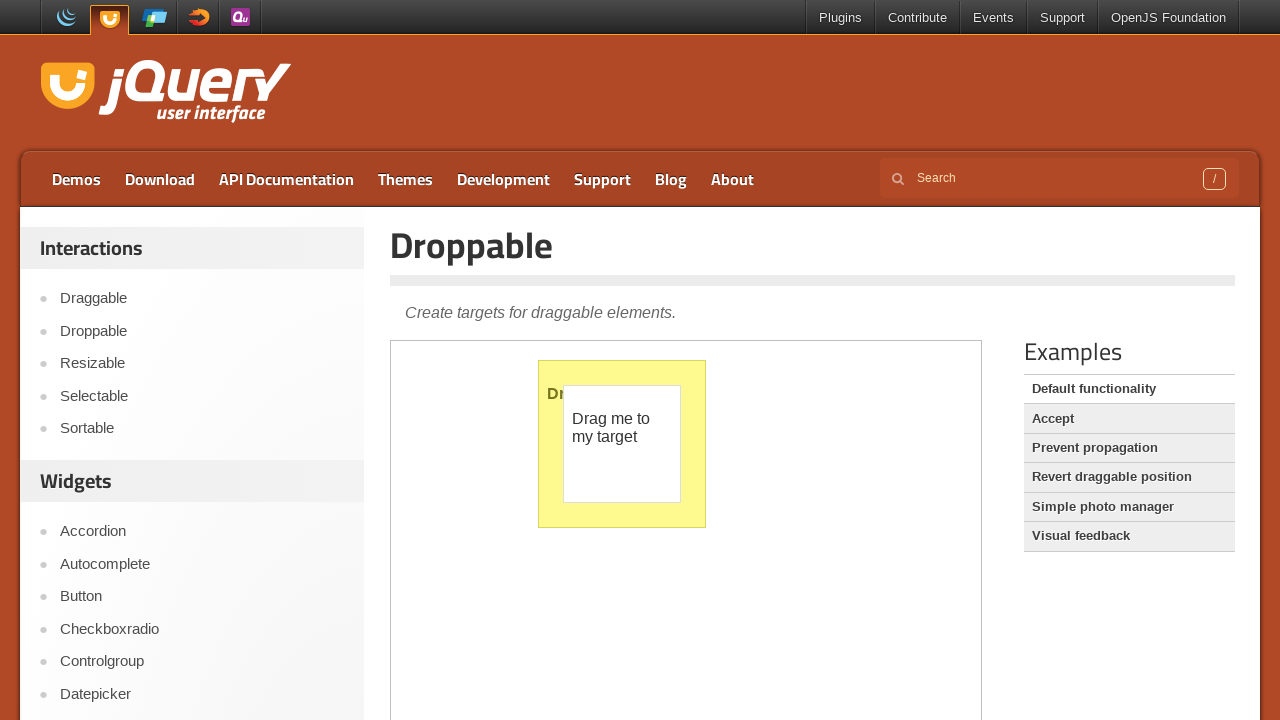